Tests various mouse interaction events (click, double-click, right-click) on an interactive element and verifies the active side changes

Starting URL: https://v1.training-support.net/selenium/input-events

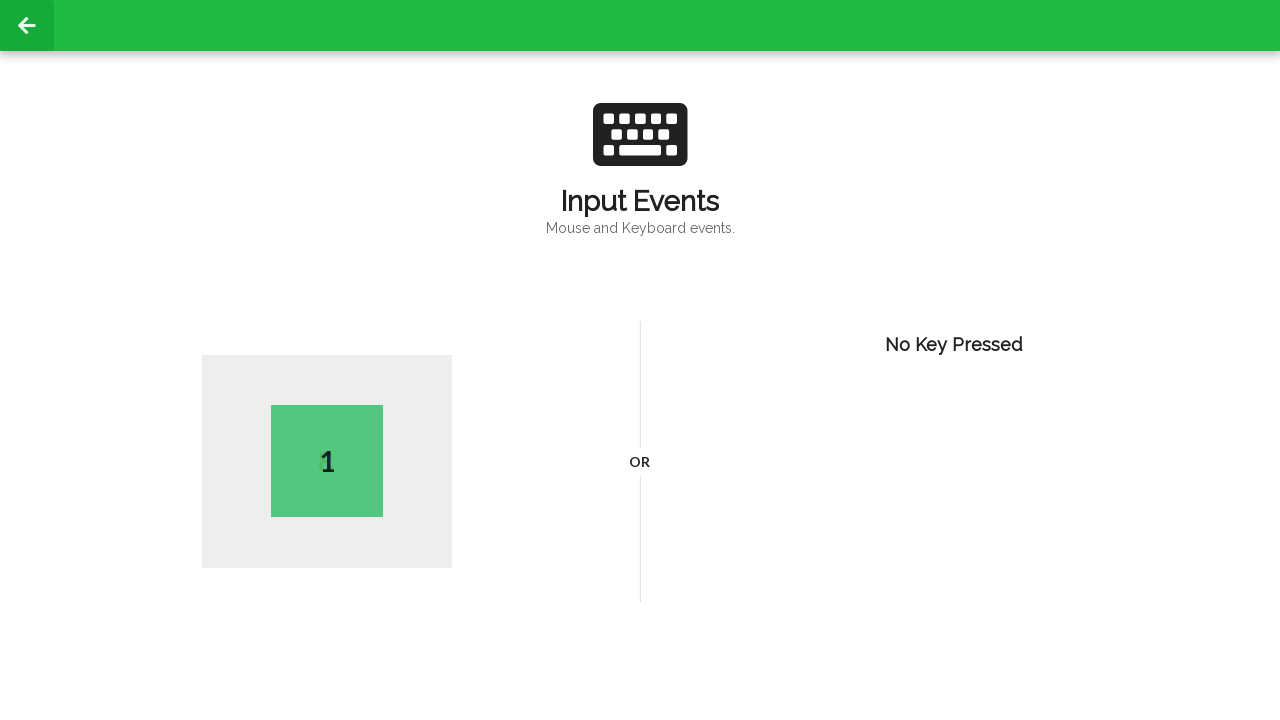

Performed single click on body element at (640, 360) on body
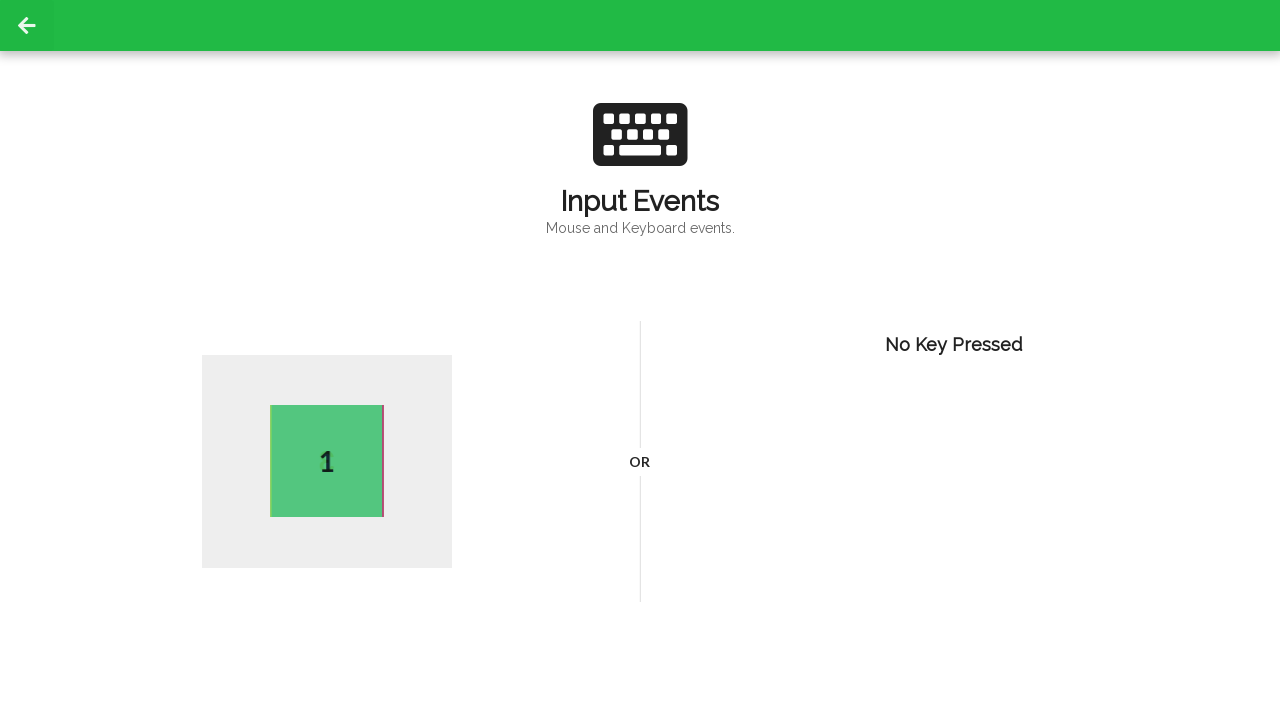

Waited 1000ms for single click to process
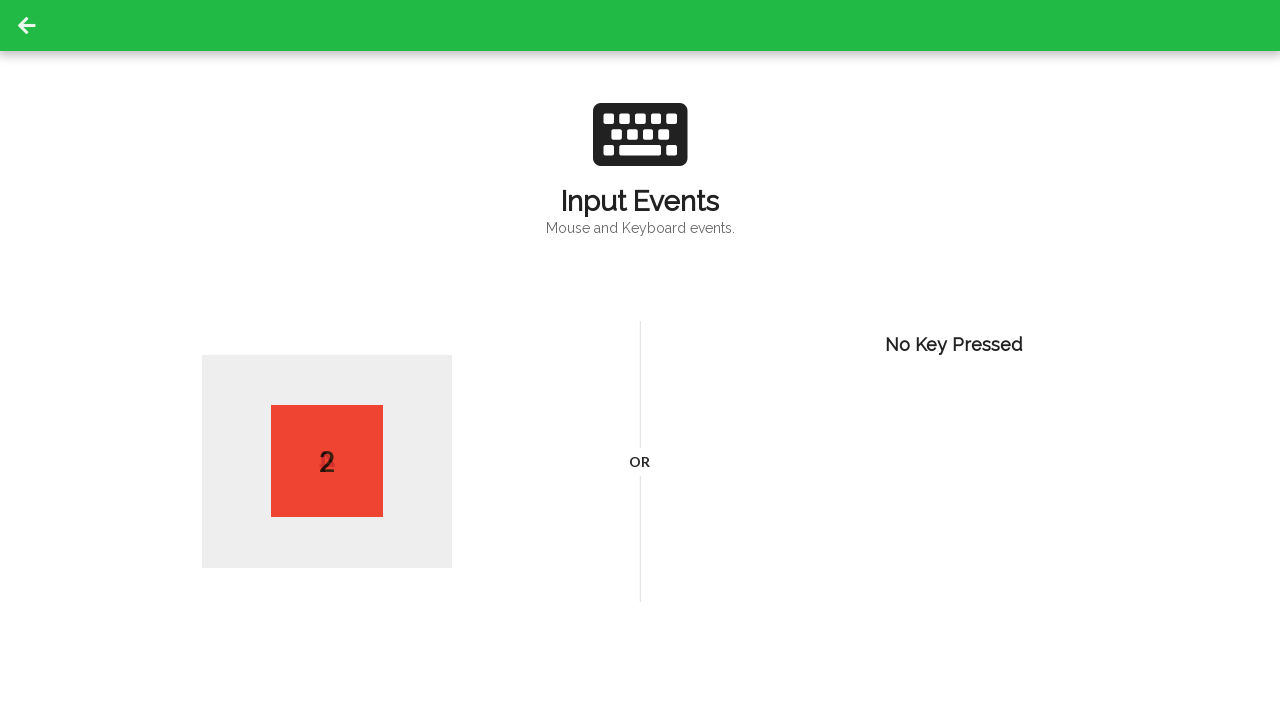

Retrieved active side after single click: 2
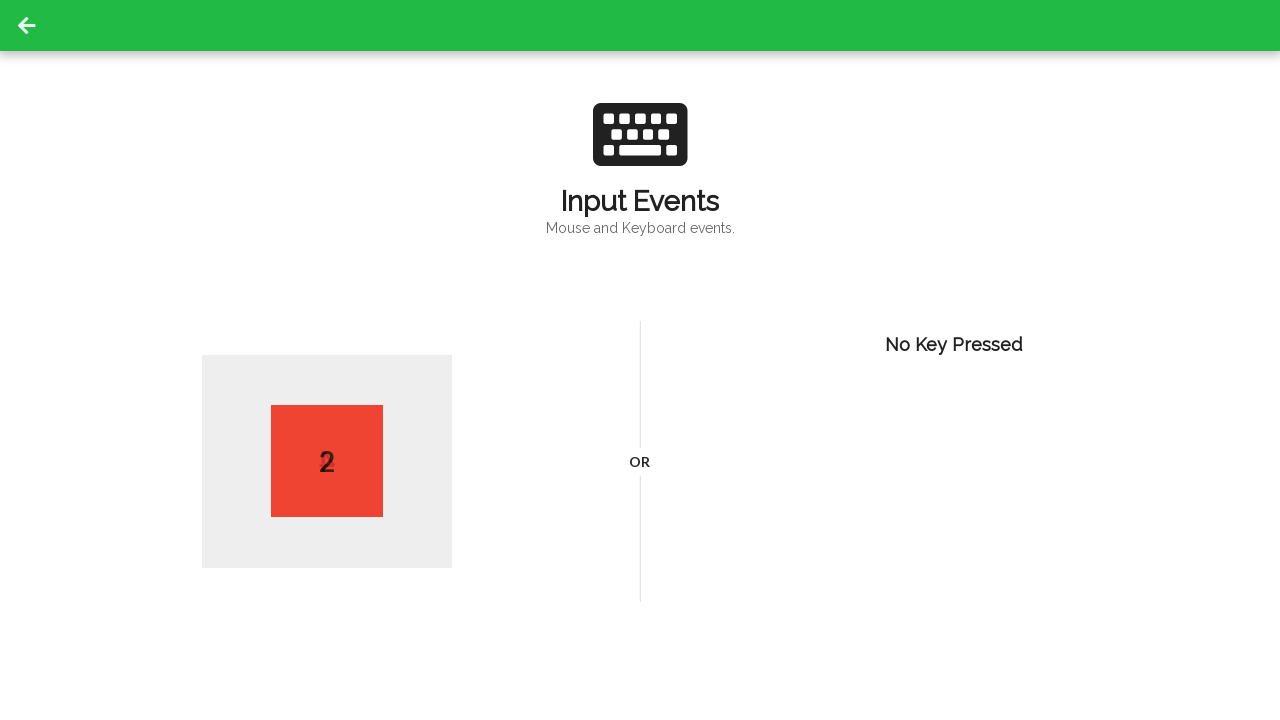

Performed double click on body element at (640, 360) on body
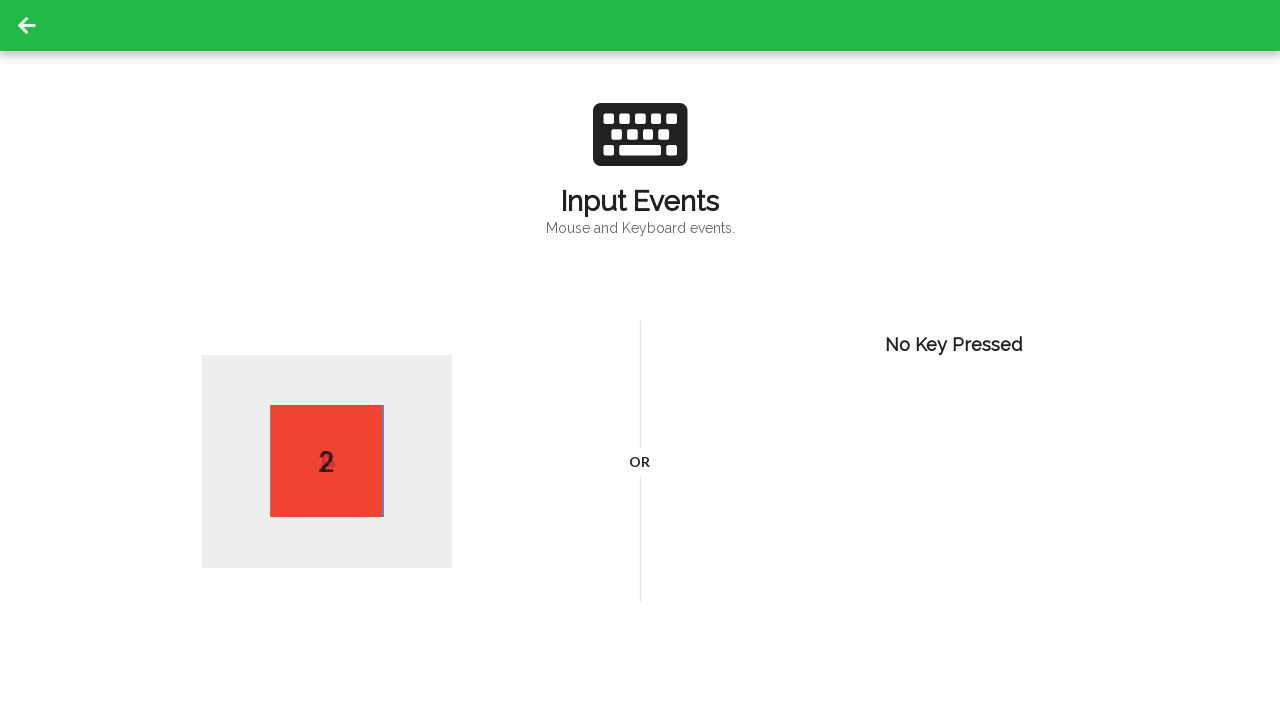

Waited 1000ms for double click to process
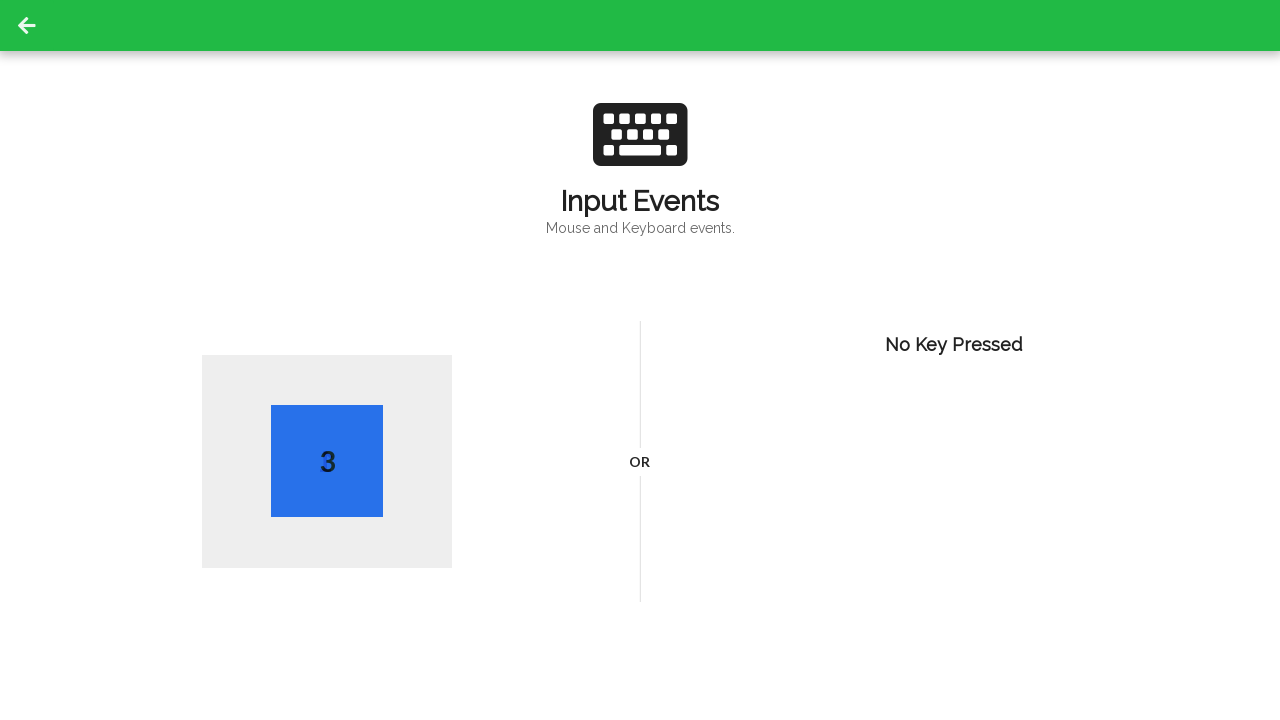

Retrieved active side after double click: 3
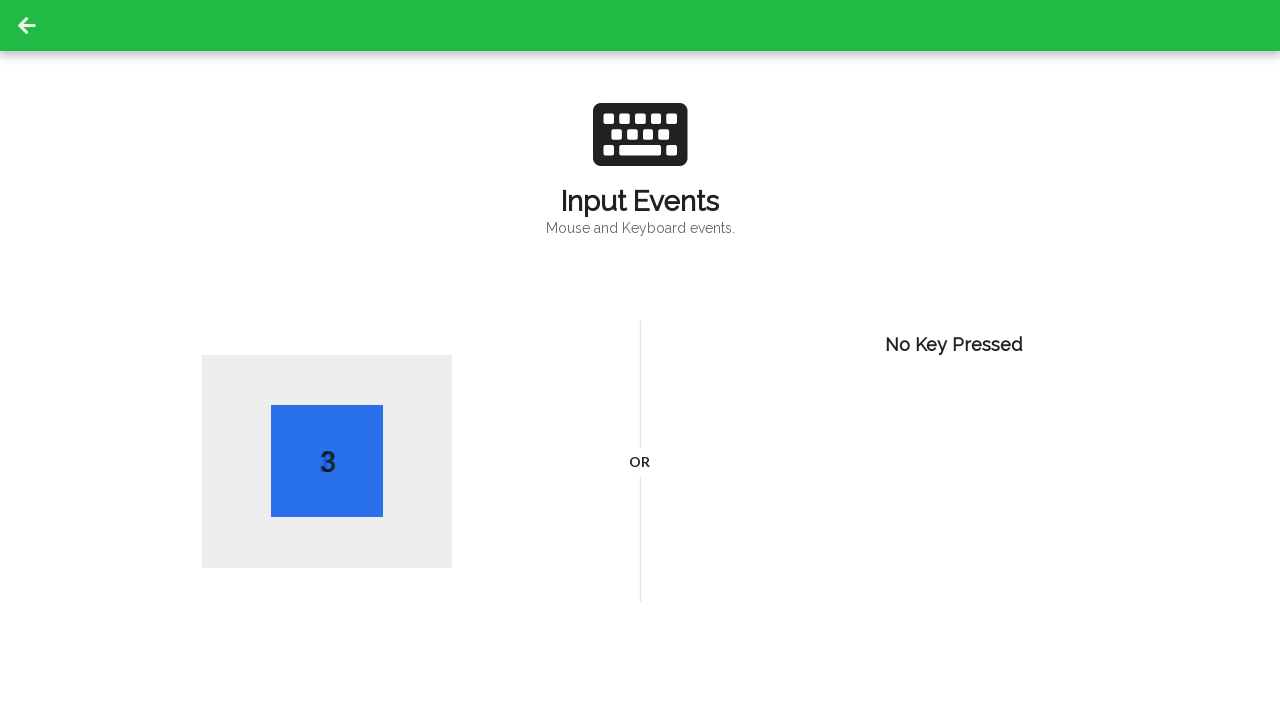

Performed right click on body element at (640, 360) on body
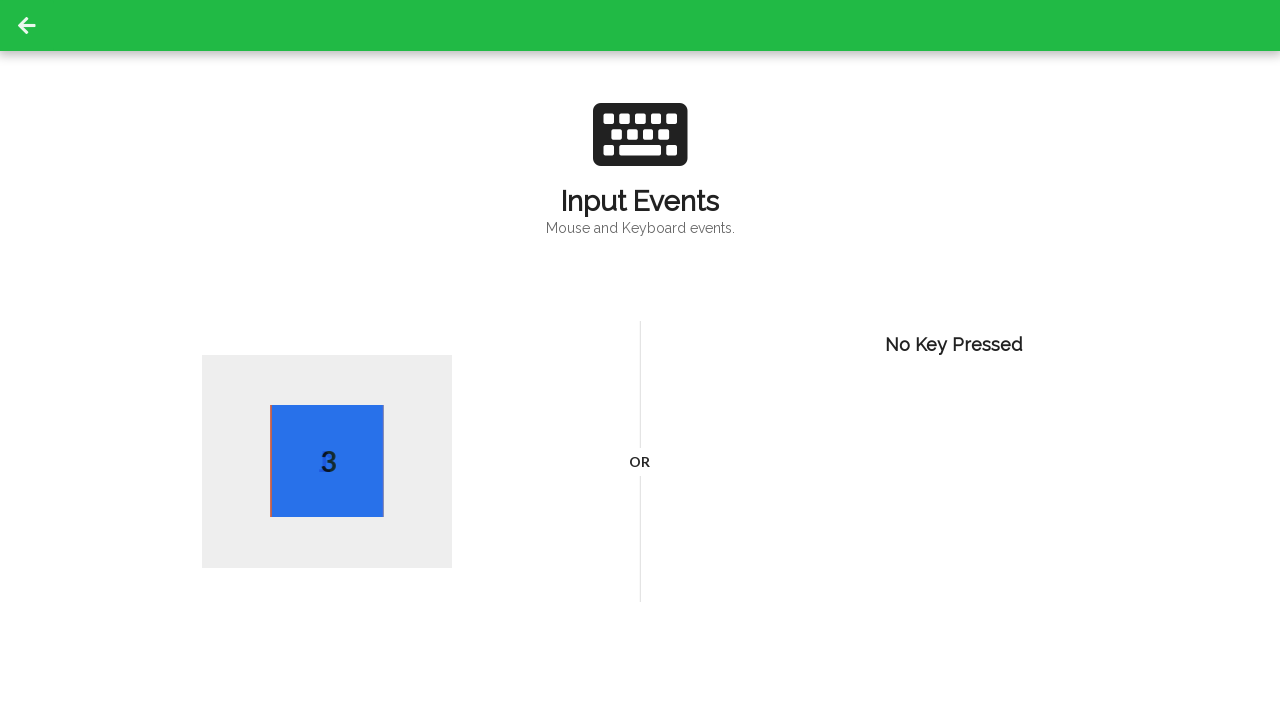

Waited 1000ms for right click to process
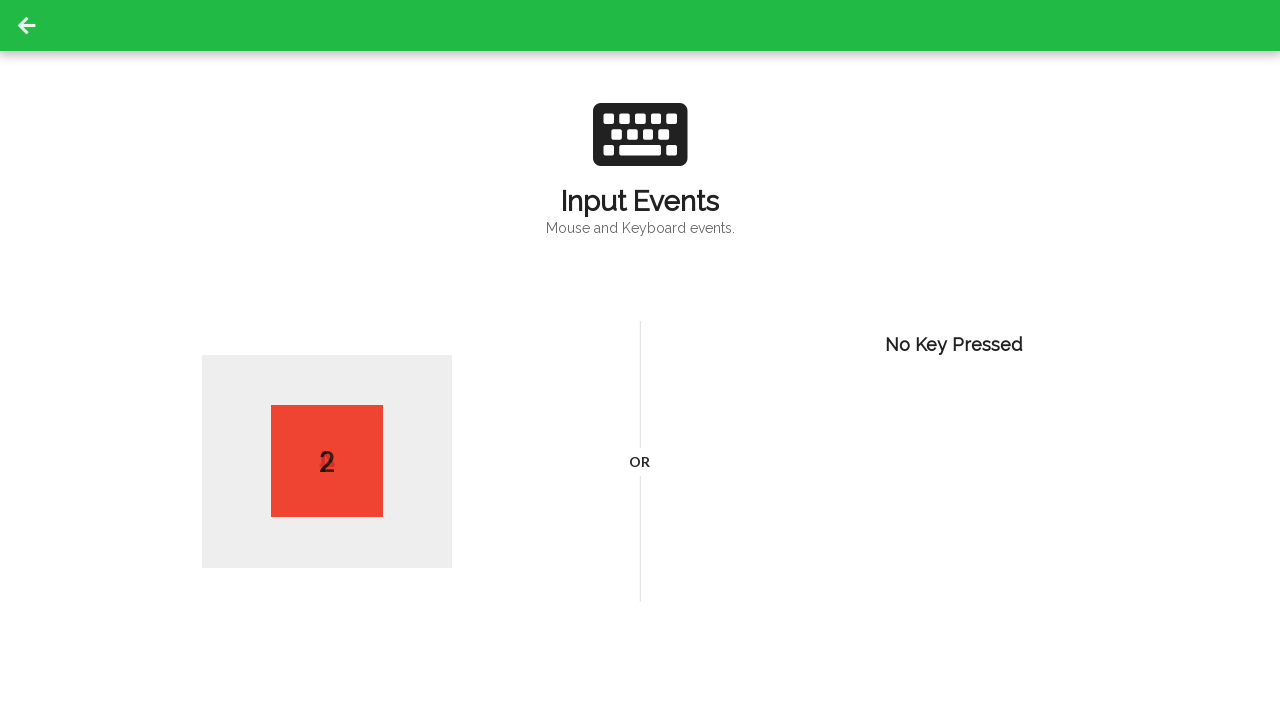

Retrieved active side after right click: 2
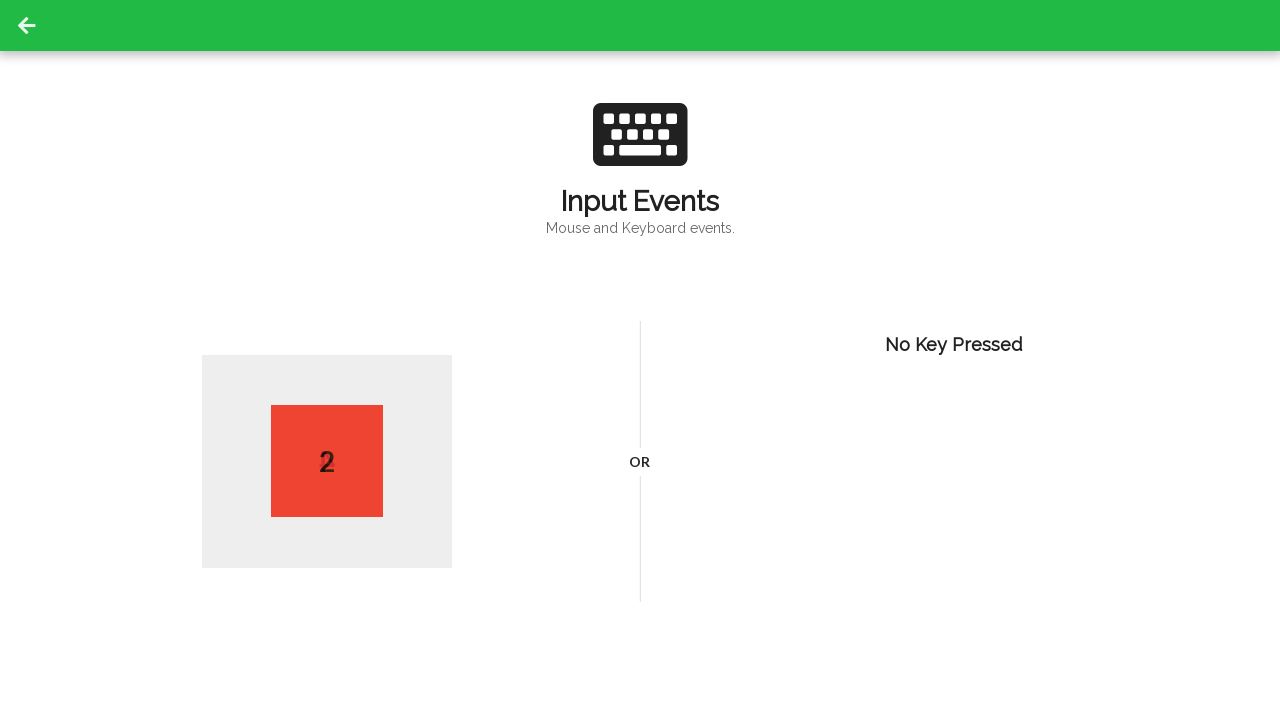

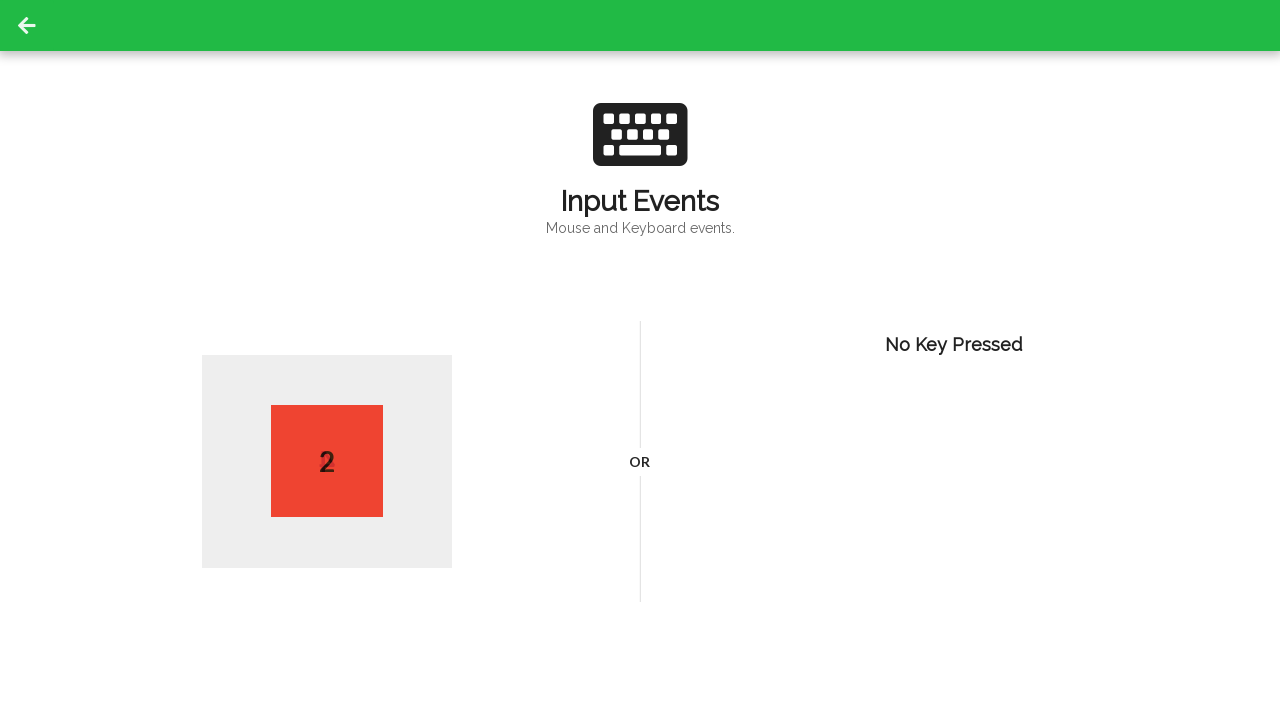